Tests adding multiple specific products (Brocolli and Cucumber) to cart on an e-commerce site by iterating through product listings and clicking their respective "Add to Cart" buttons

Starting URL: https://rahulshettyacademy.com/seleniumPractise/

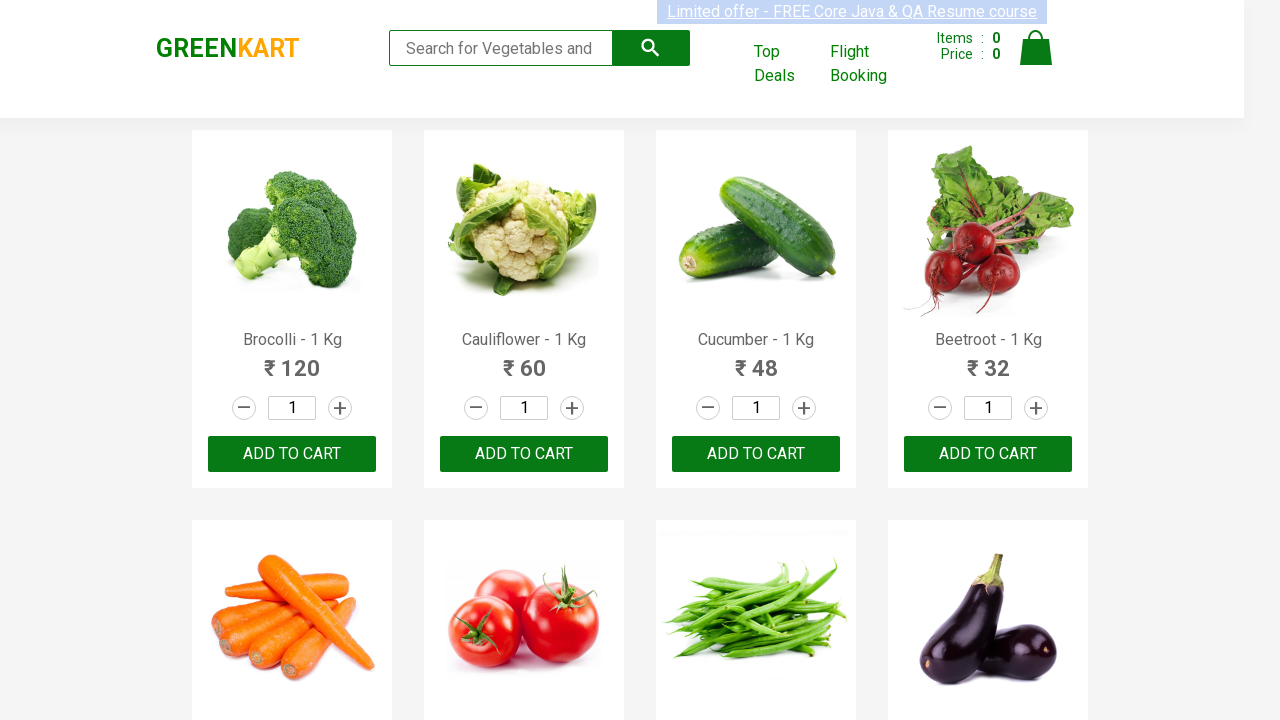

Retrieved all product name elements from the page
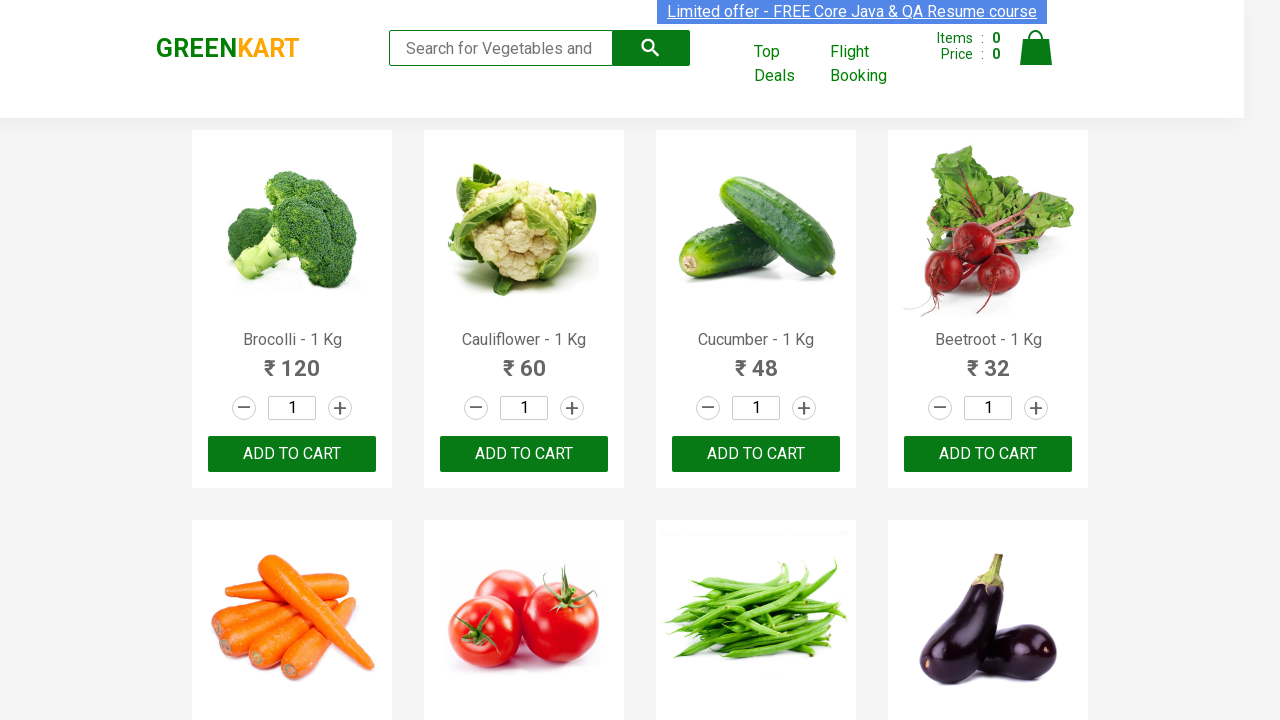

Retrieved all 'ADD TO CART' buttons from the page
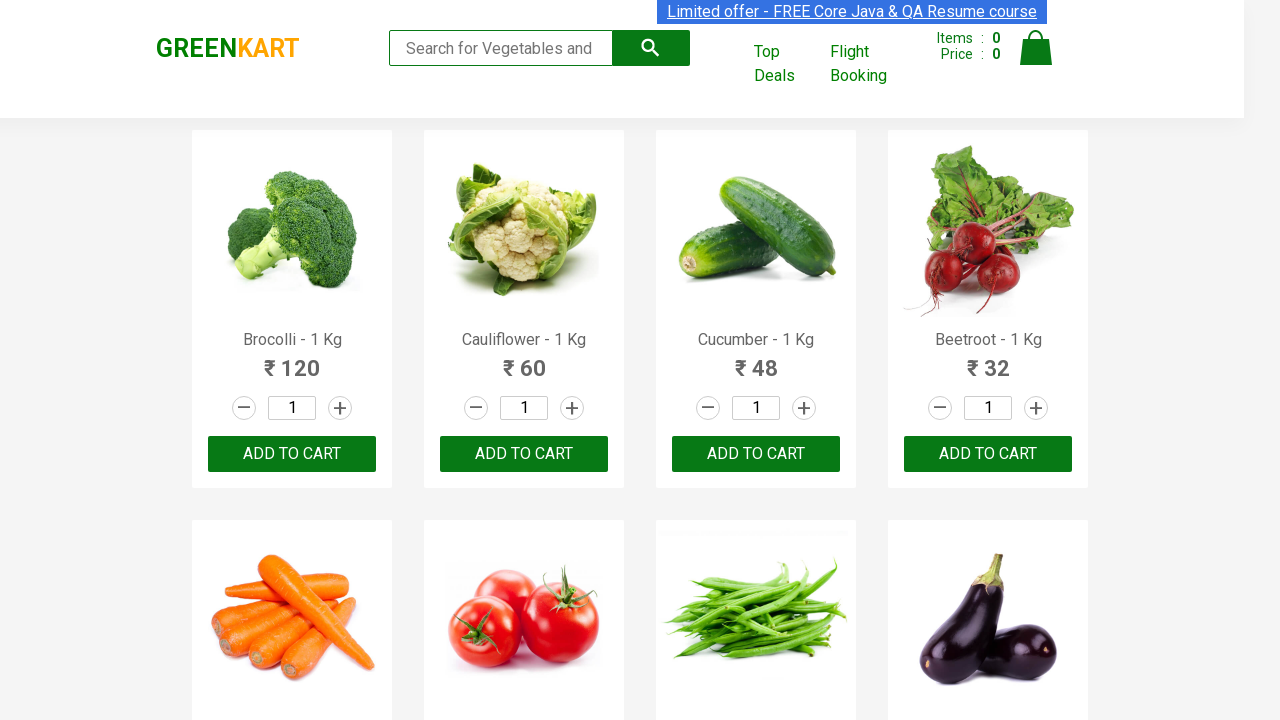

Clicked 'ADD TO CART' button for Brocolli
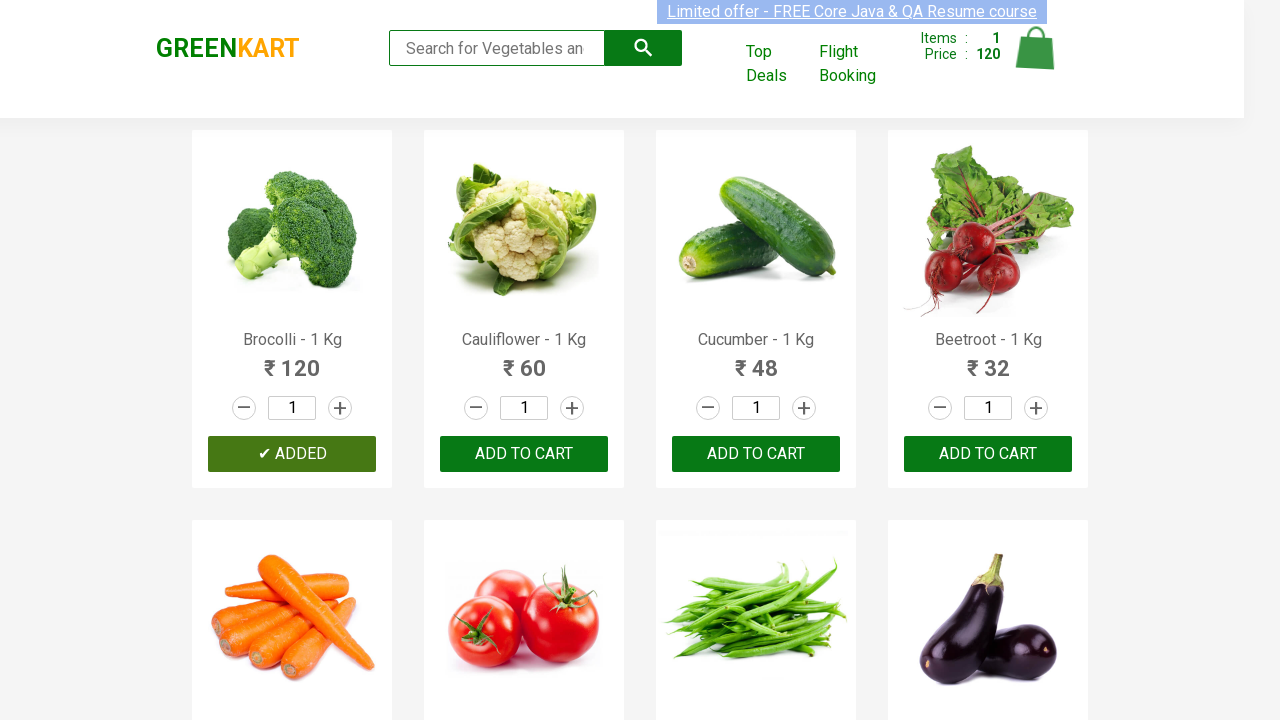

Waited 500ms for cart to update after adding Brocolli
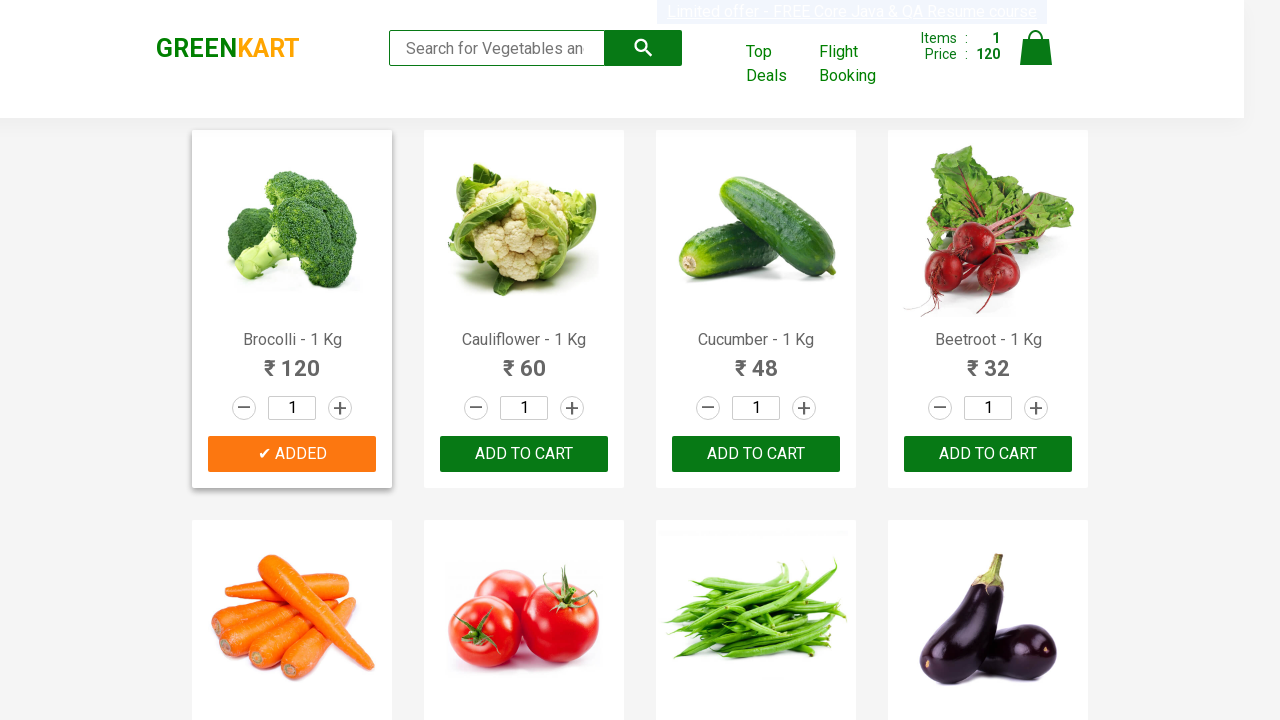

Clicked 'ADD TO CART' button for Cucumber
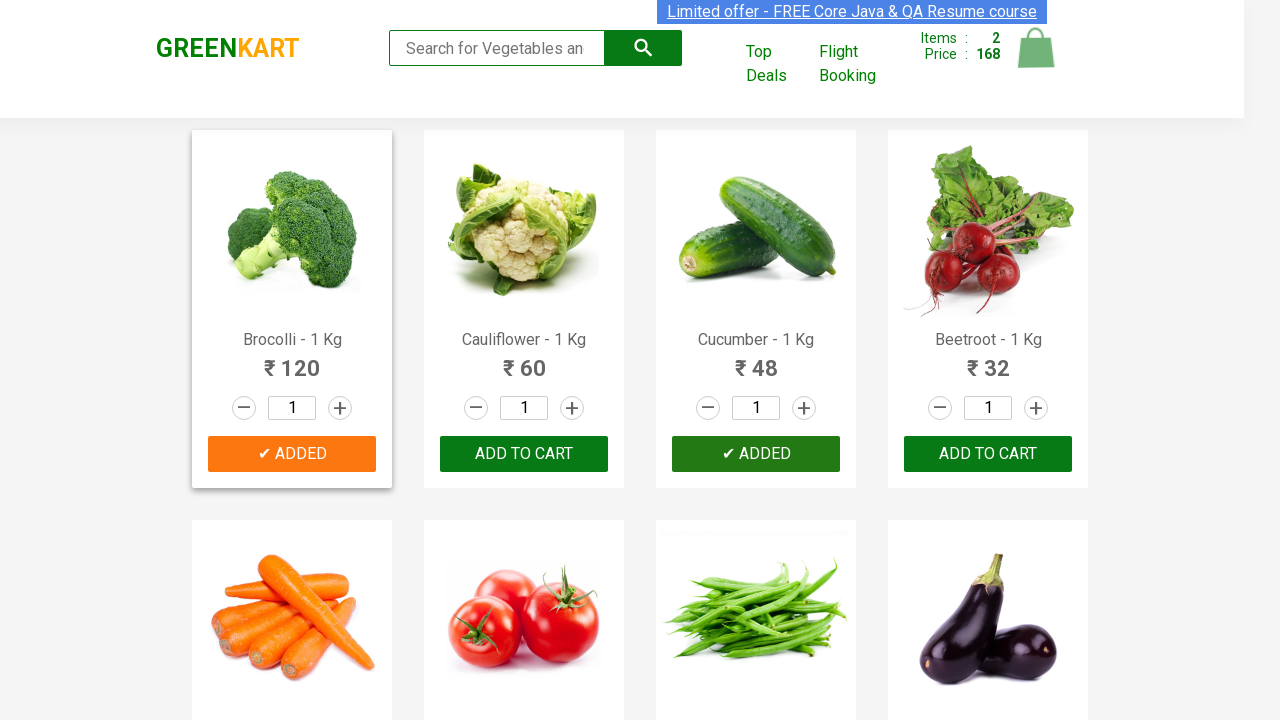

Waited 500ms for cart to update after adding Cucumber
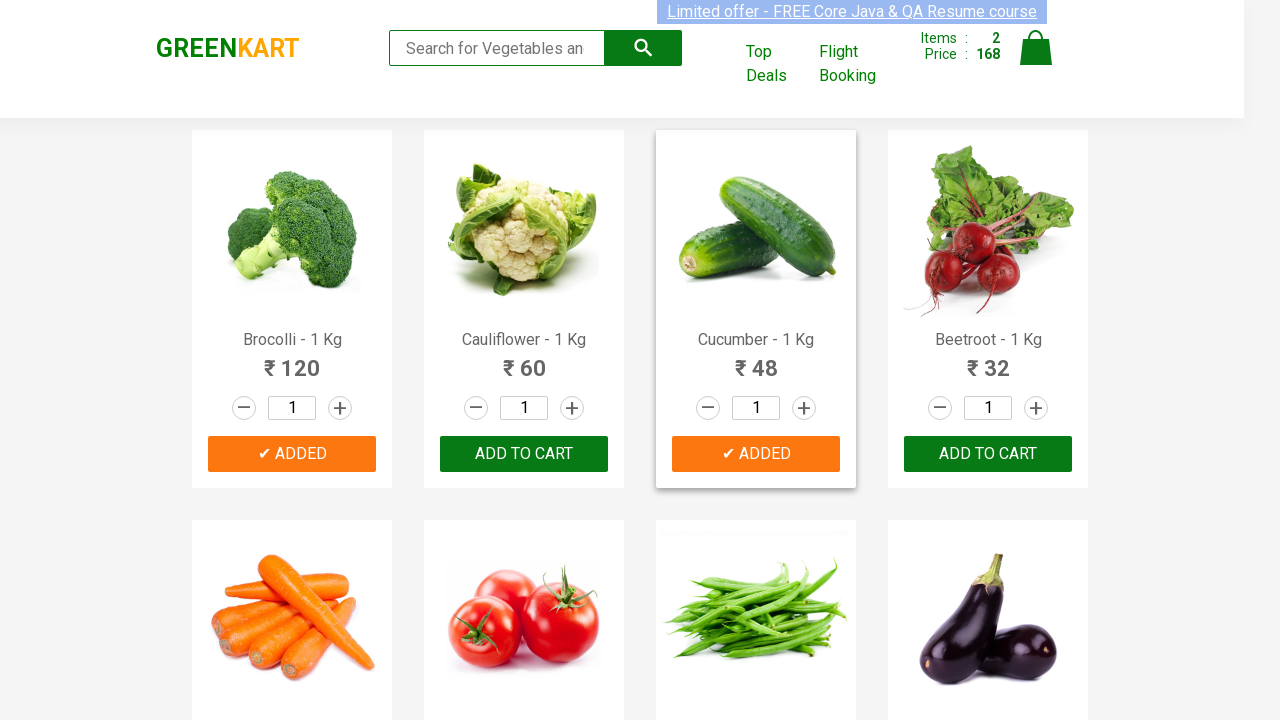

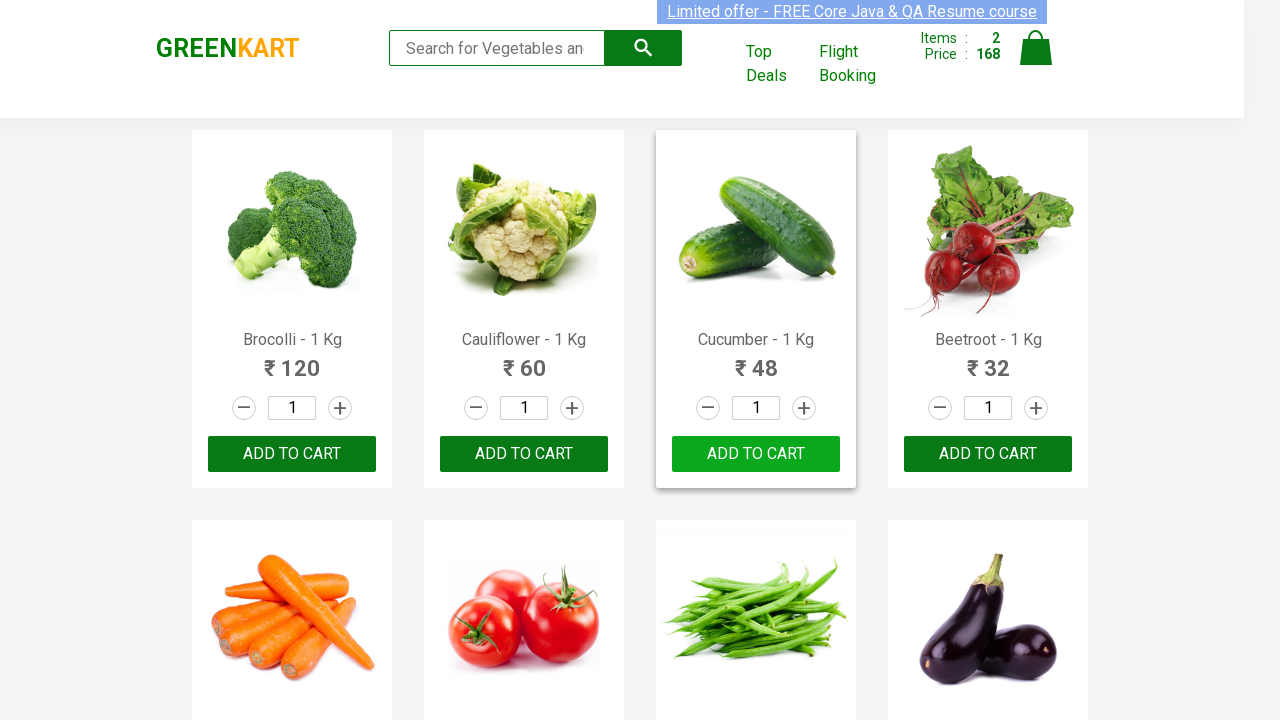